Tests attribute change detection by clicking a button and waiting for it to become disabled

Starting URL: https://trainingbypackt.github.io/Beginning-Selenium/lesson_5/exercise_5_2.html

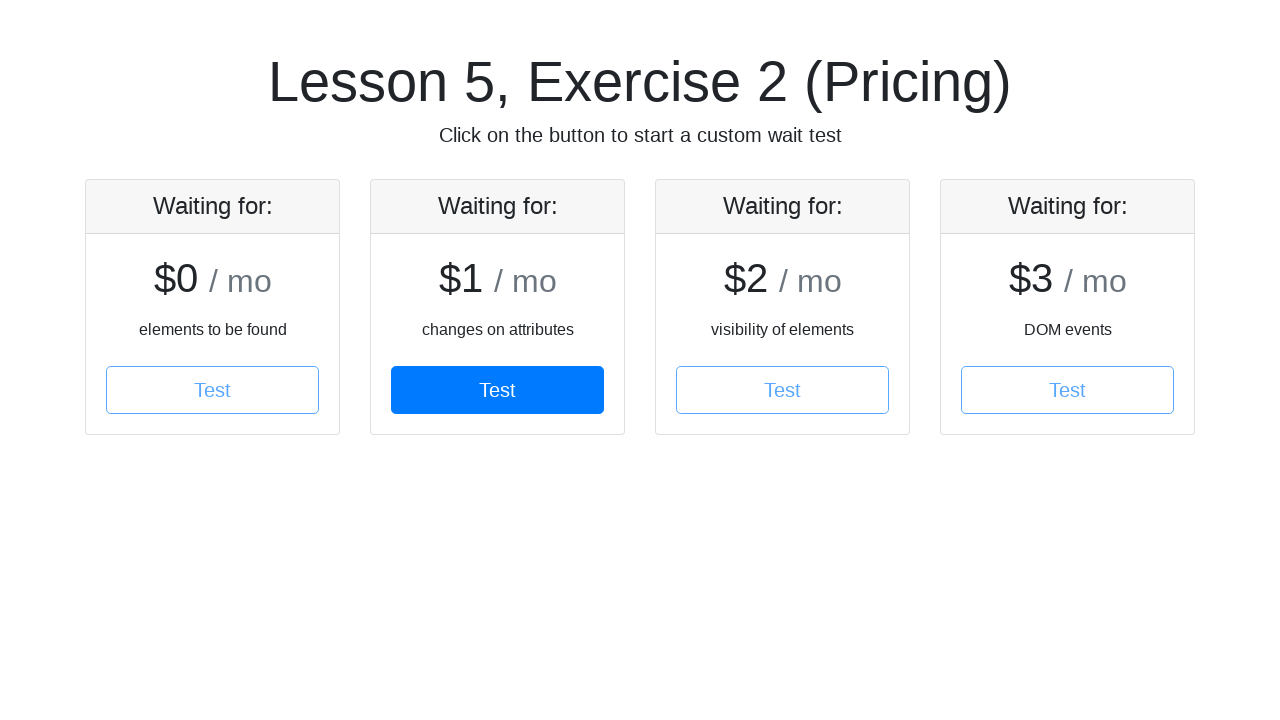

Navigated to attribute change detection test page
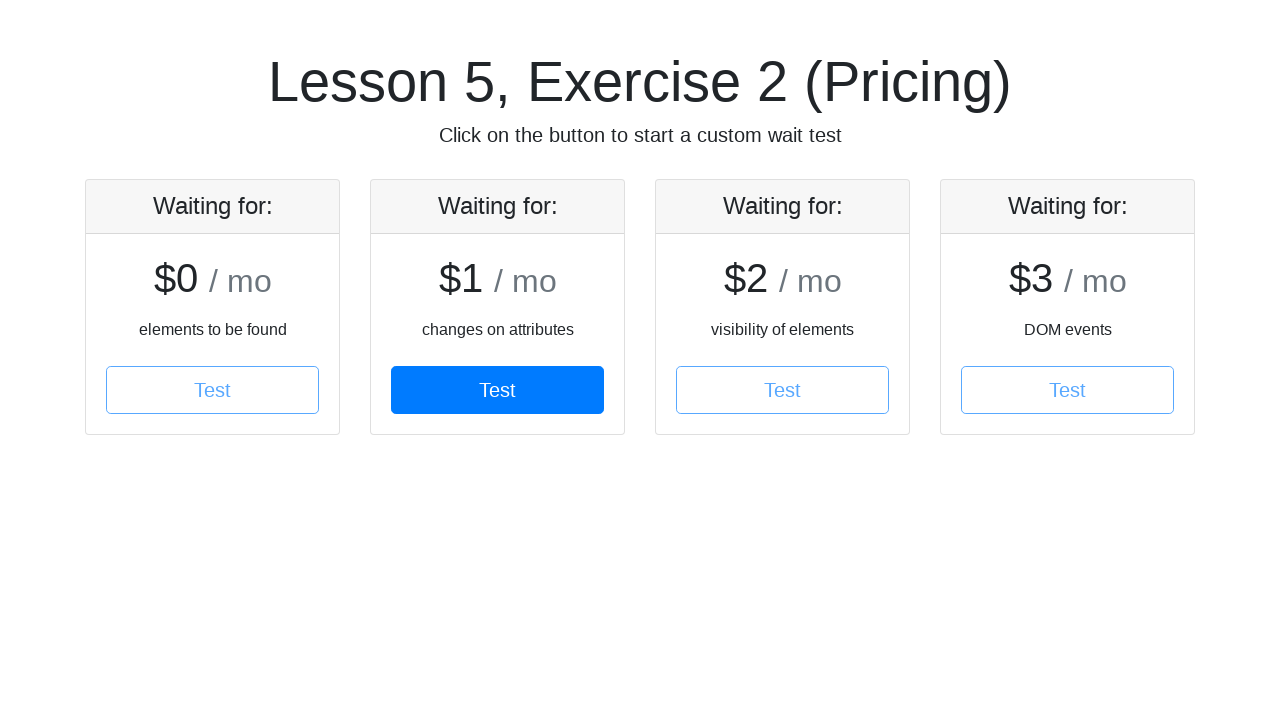

Clicked the run test button at (498, 390) on #runTestButton
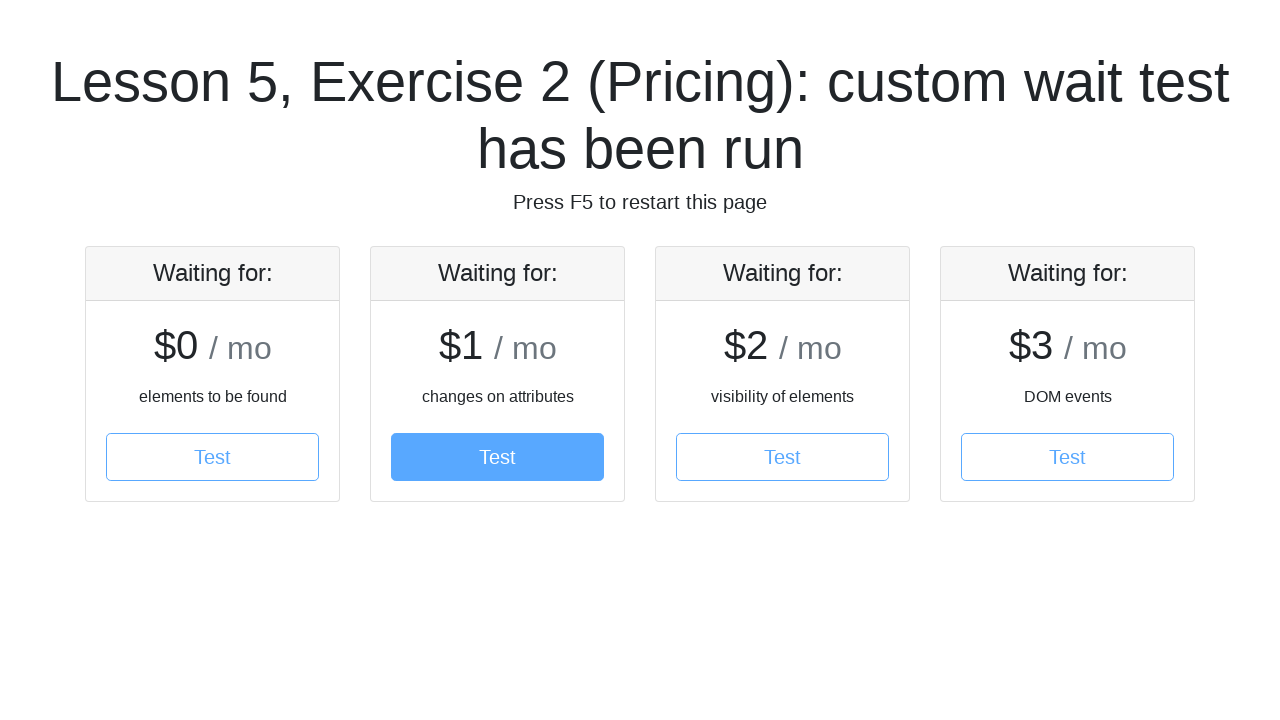

Button became disabled after test execution
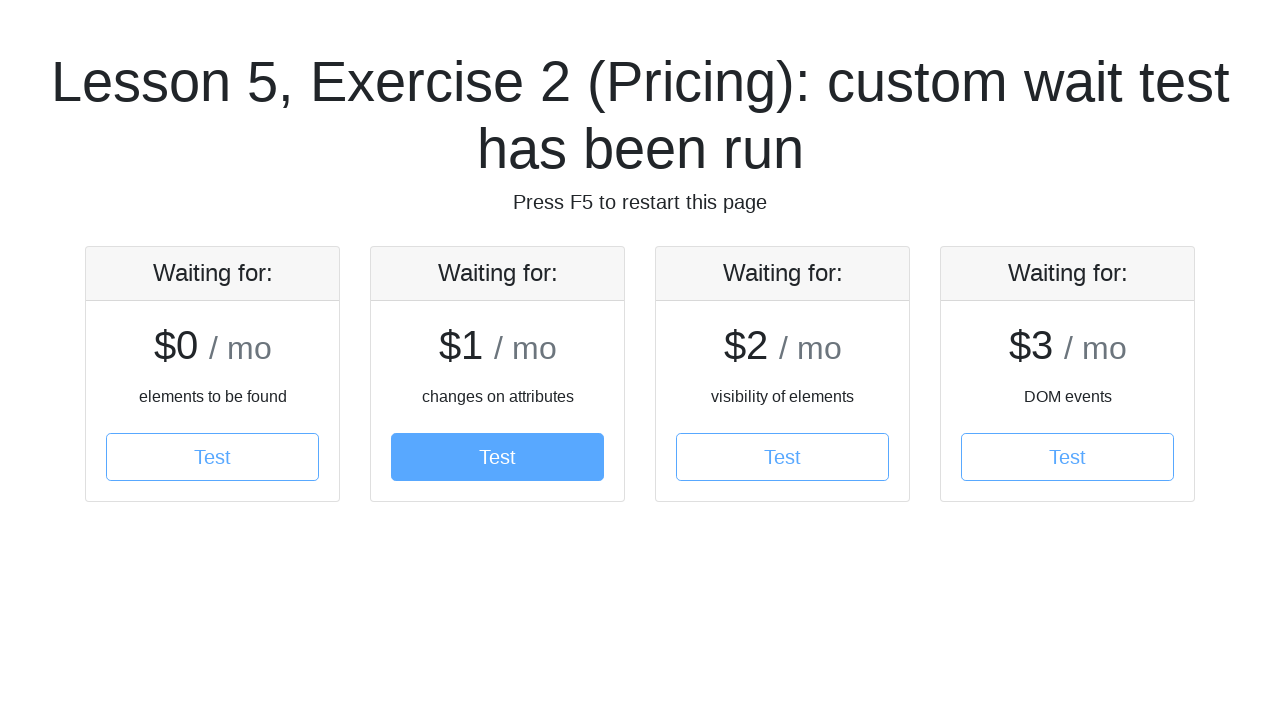

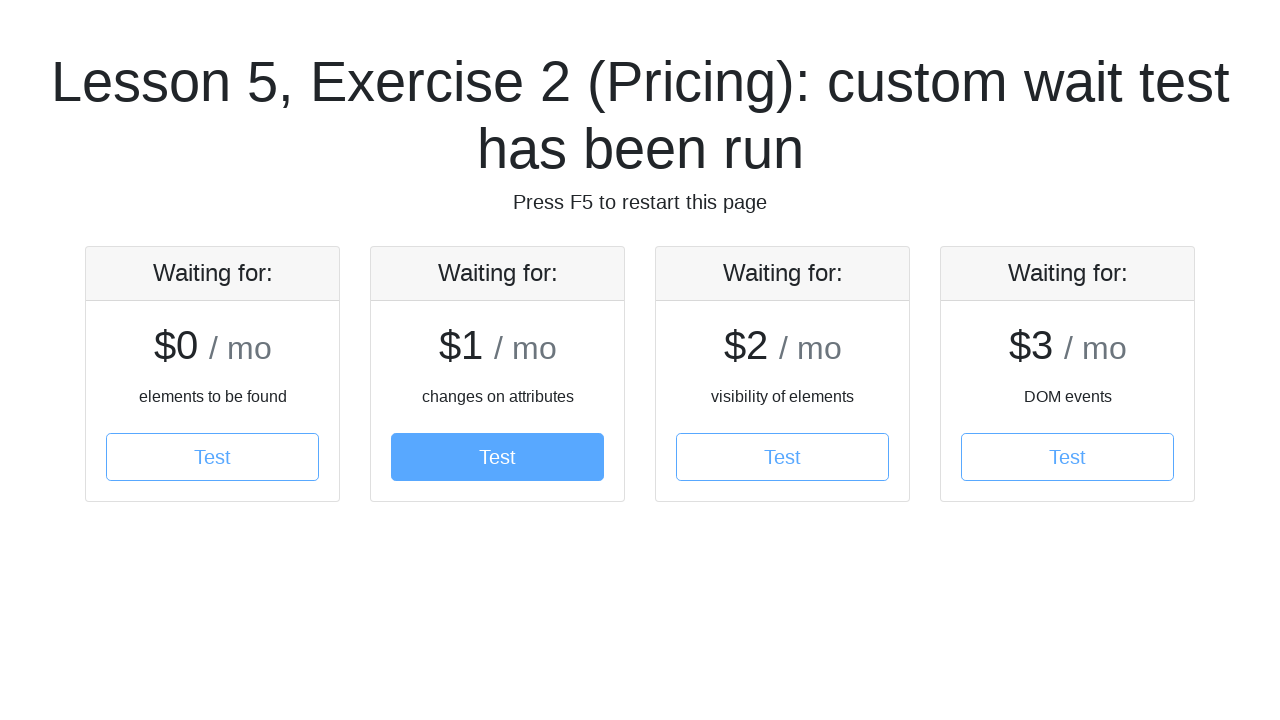